Tests a slow calculator by setting a delay, performing a simple addition (7+8), and verifying the result equals 15

Starting URL: https://bonigarcia.dev/selenium-webdriver-java/slow-calculator.html

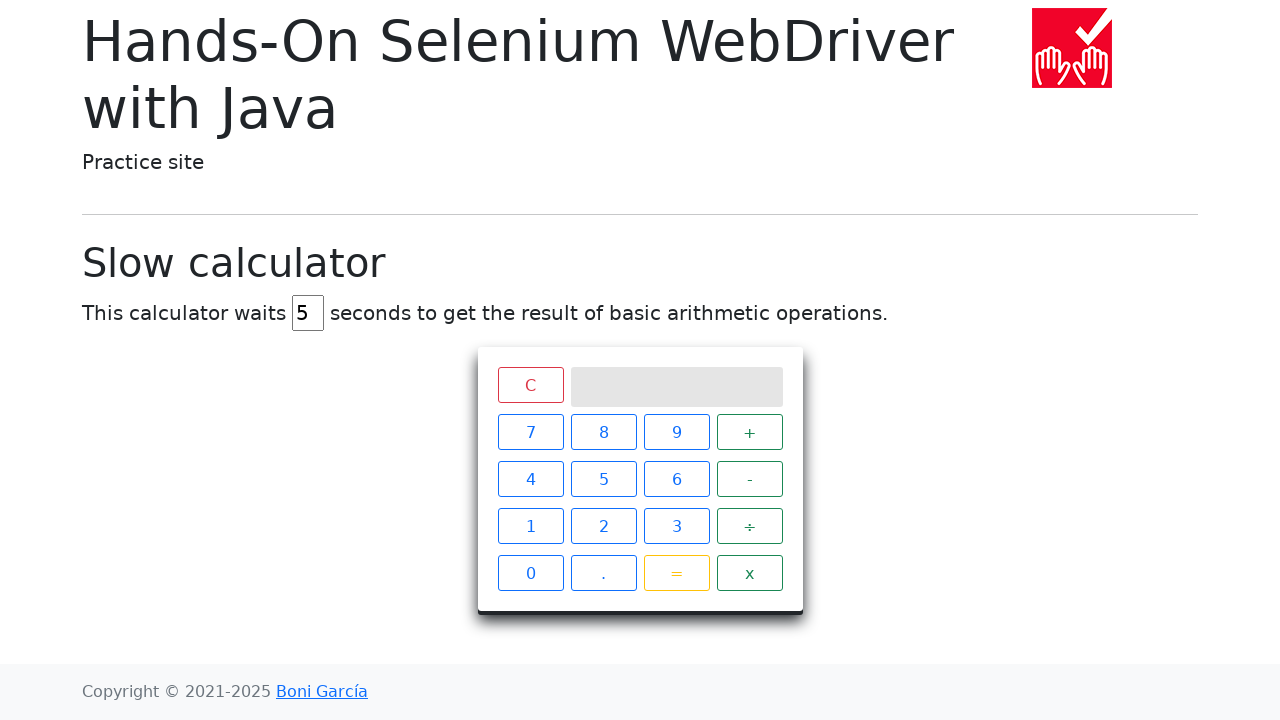

Navigated to slow calculator page
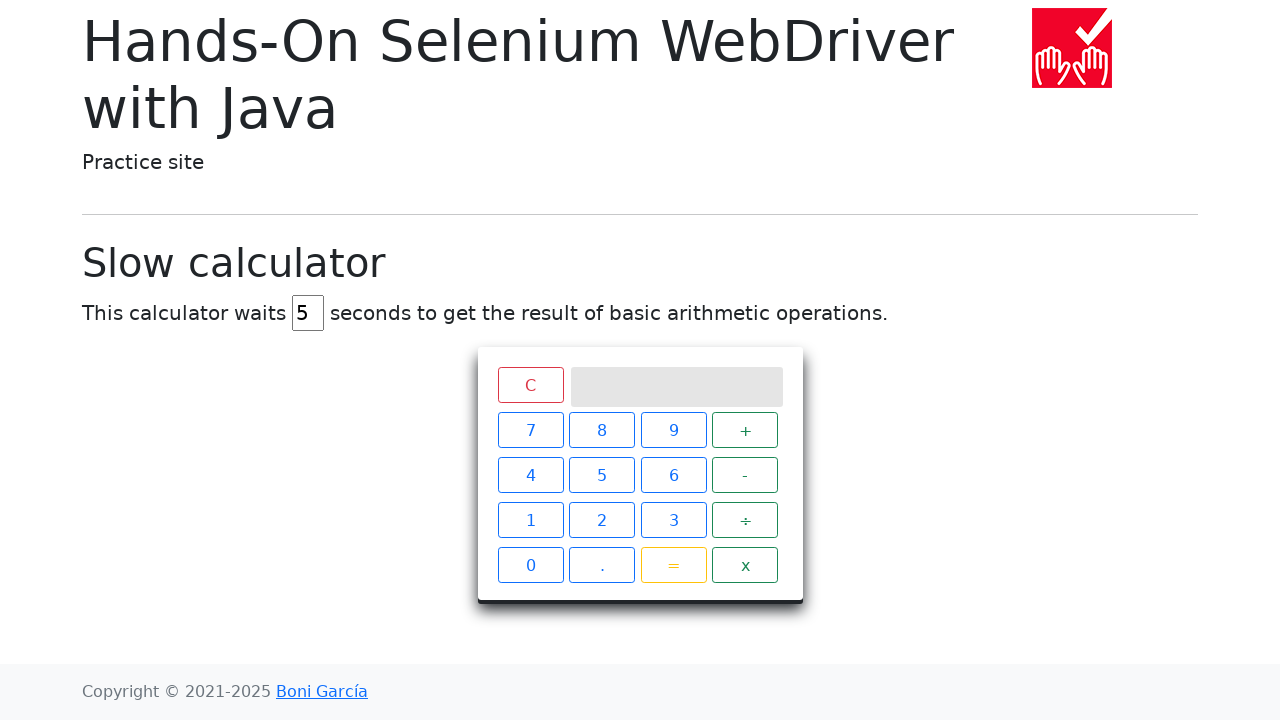

Cleared the delay field on #delay
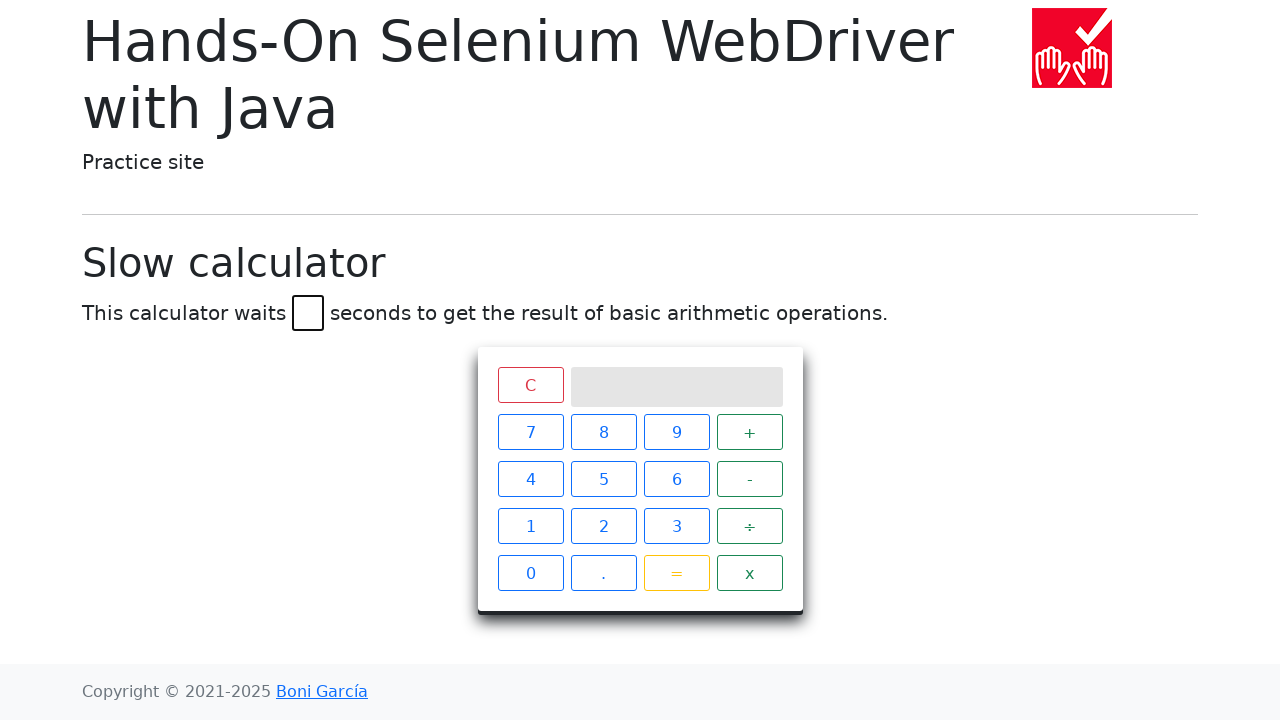

Set delay to 45 seconds on #delay
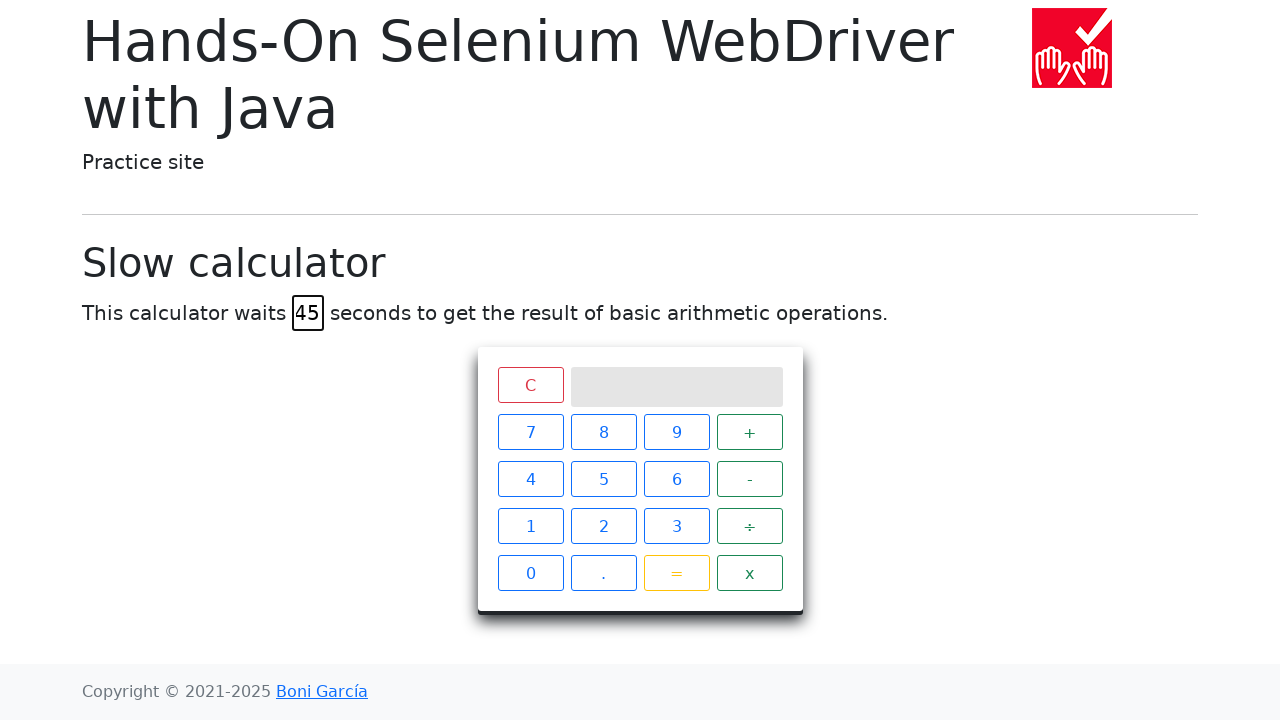

Clicked number 7 at (530, 432) on xpath=//span[@class='btn btn-outline-primary' and text()='7']
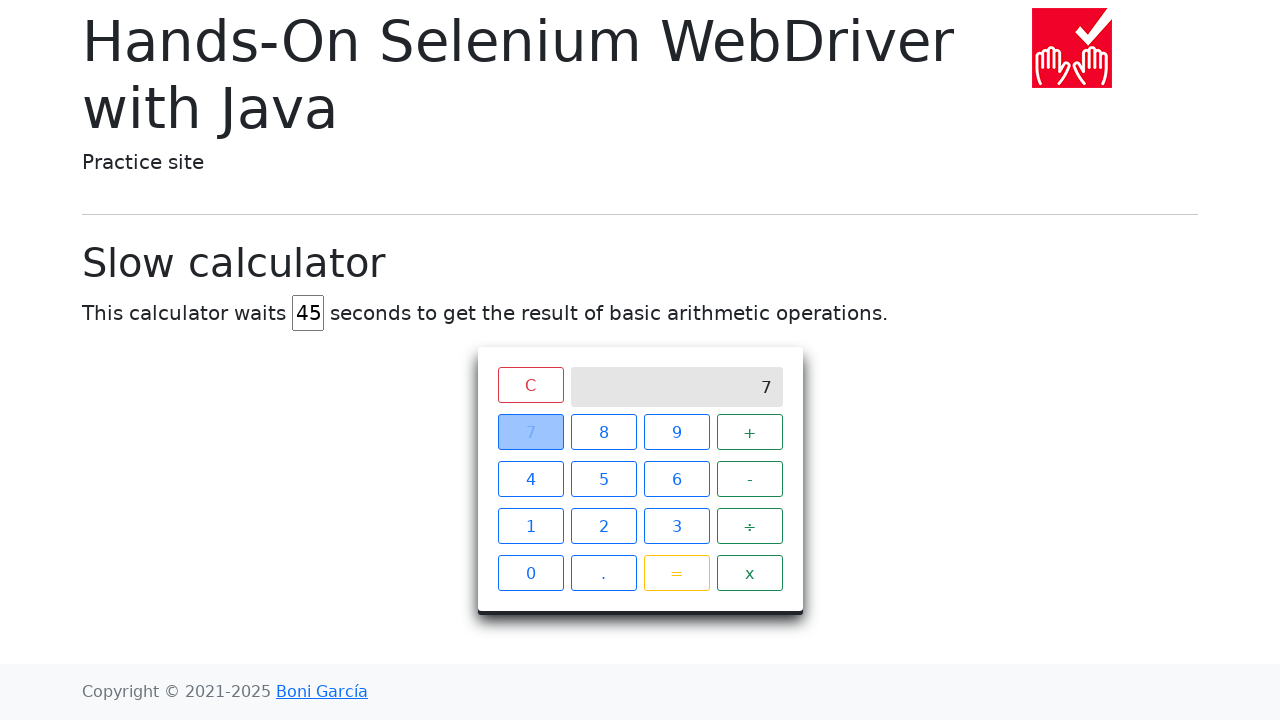

Clicked plus operator at (750, 432) on xpath=//span[@class='operator btn btn-outline-success' and text()='+']
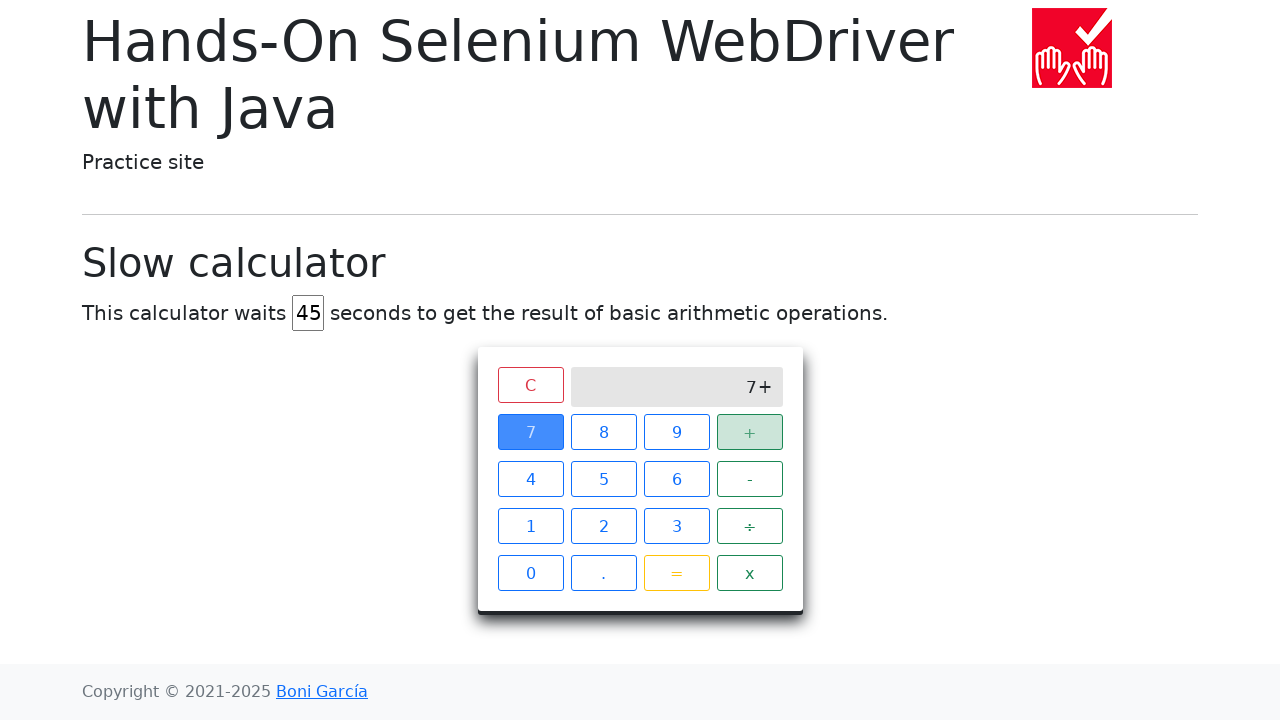

Clicked number 8 at (604, 432) on xpath=//span[@class='btn btn-outline-primary' and text()='8']
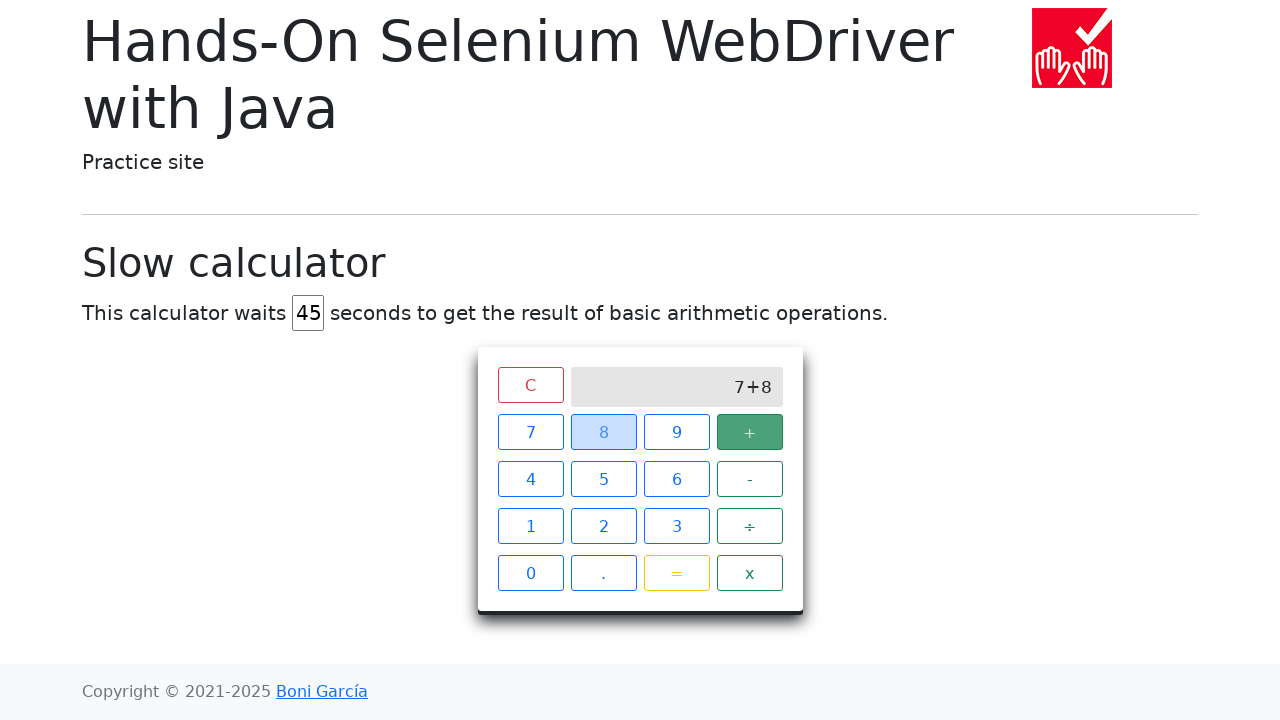

Clicked equals button at (676, 573) on xpath=//span[@class='btn btn-outline-warning' and text()='=']
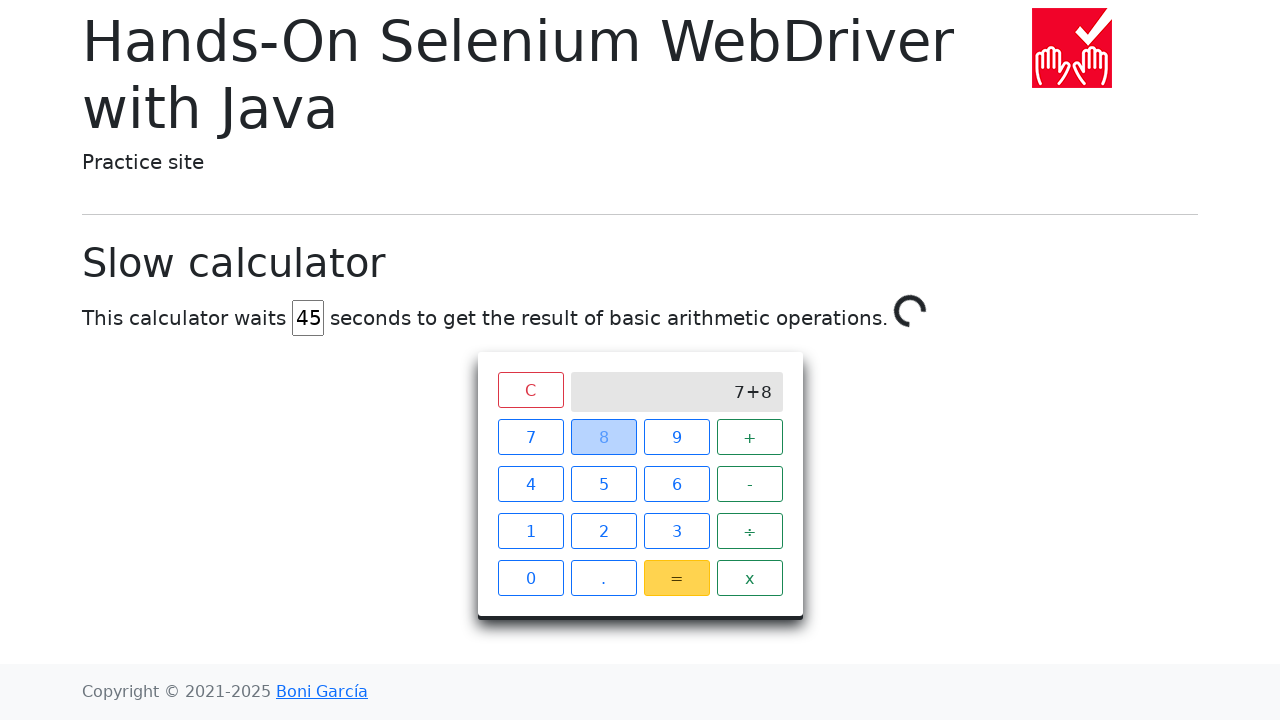

Result calculated and displayed as 15
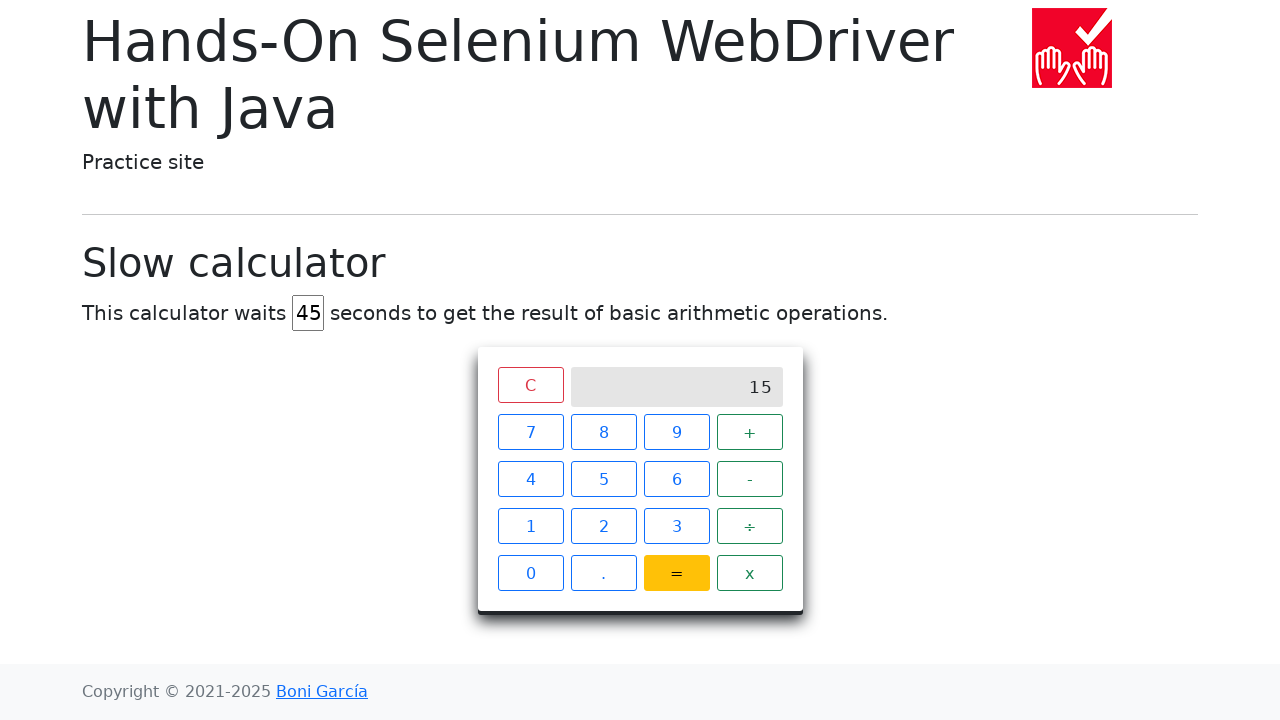

Verified that calculator result equals 15
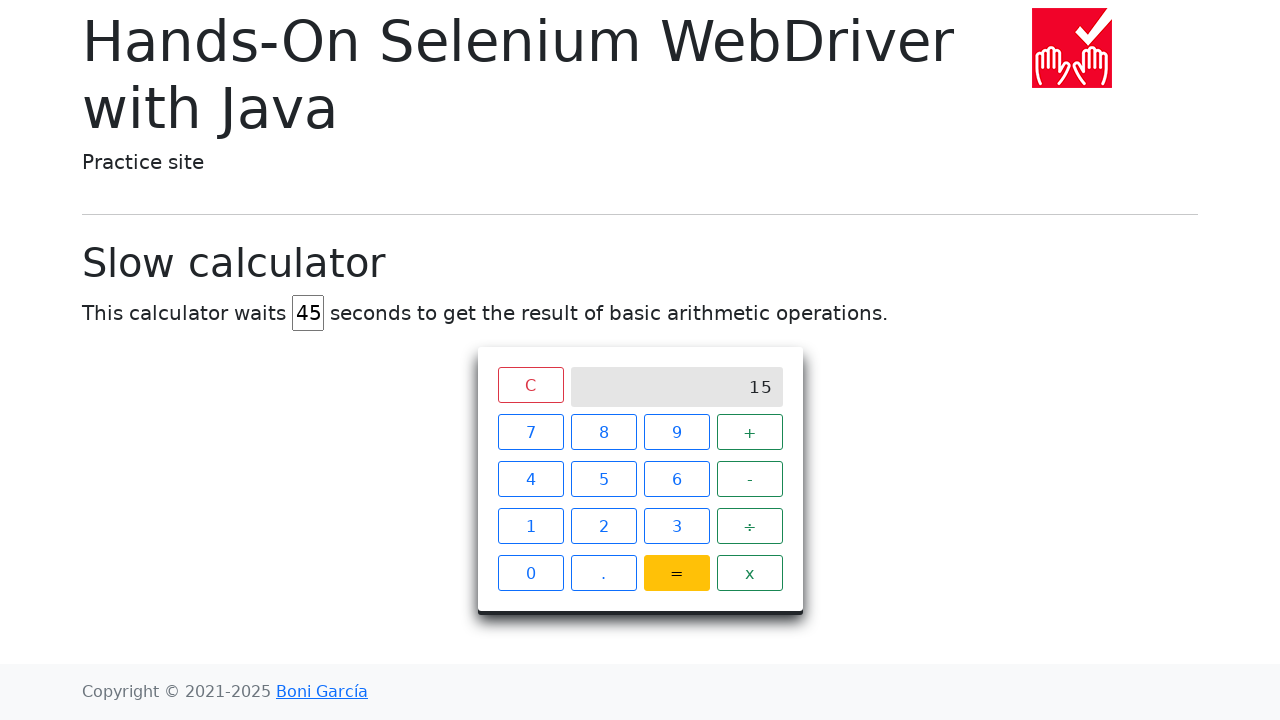

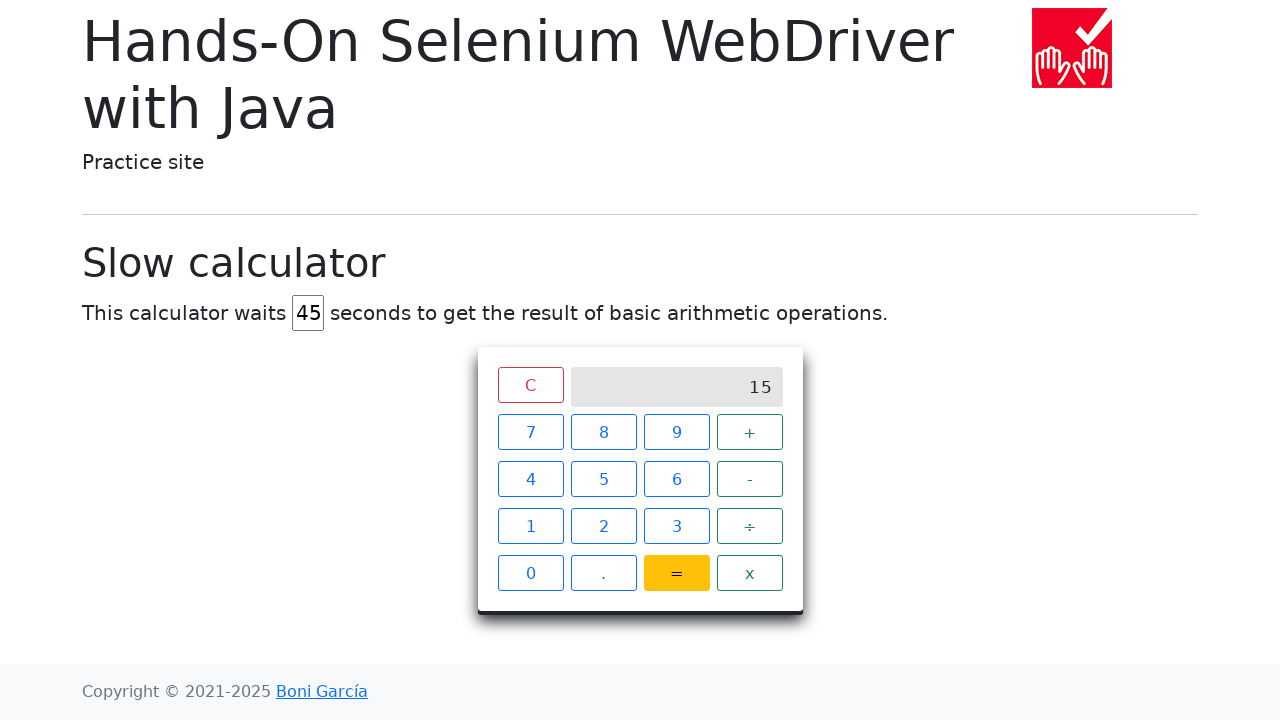